Tests a web form by filling a text field and submitting it, then verifying the success message

Starting URL: https://www.selenium.dev/selenium/web/web-form.html

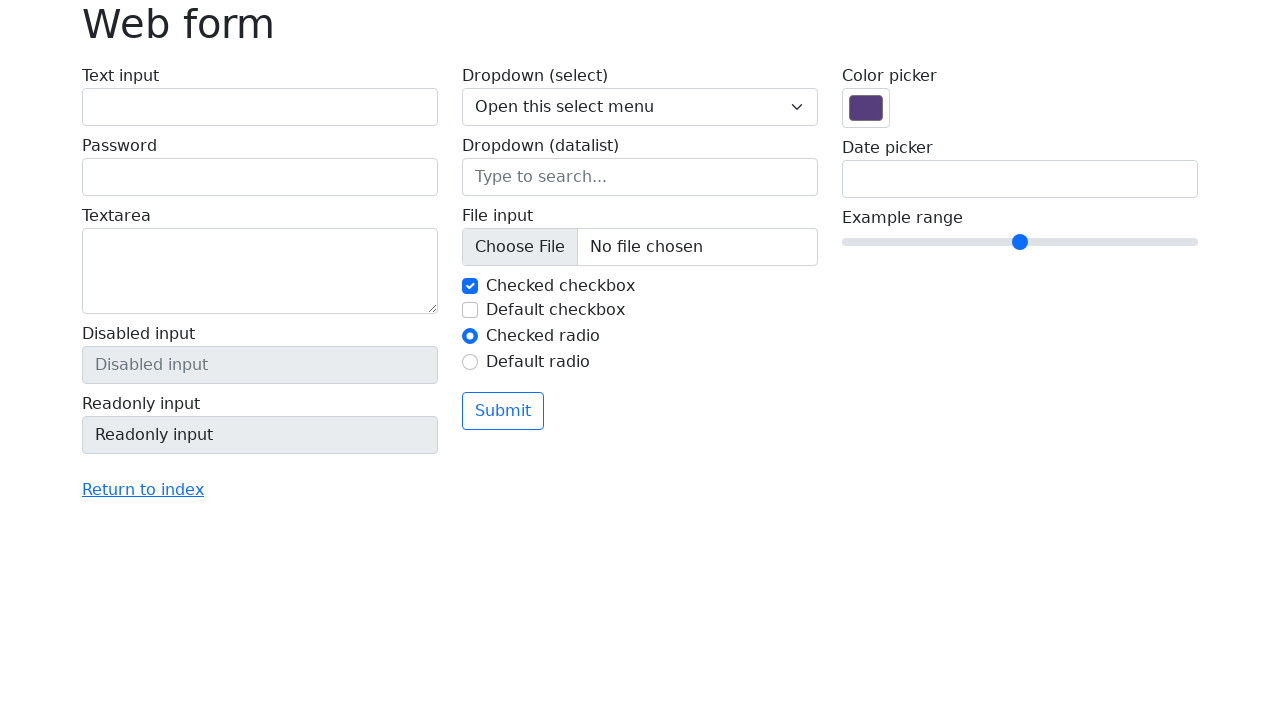

Filled text field 'my-text' with 'Selenium' on input[name='my-text']
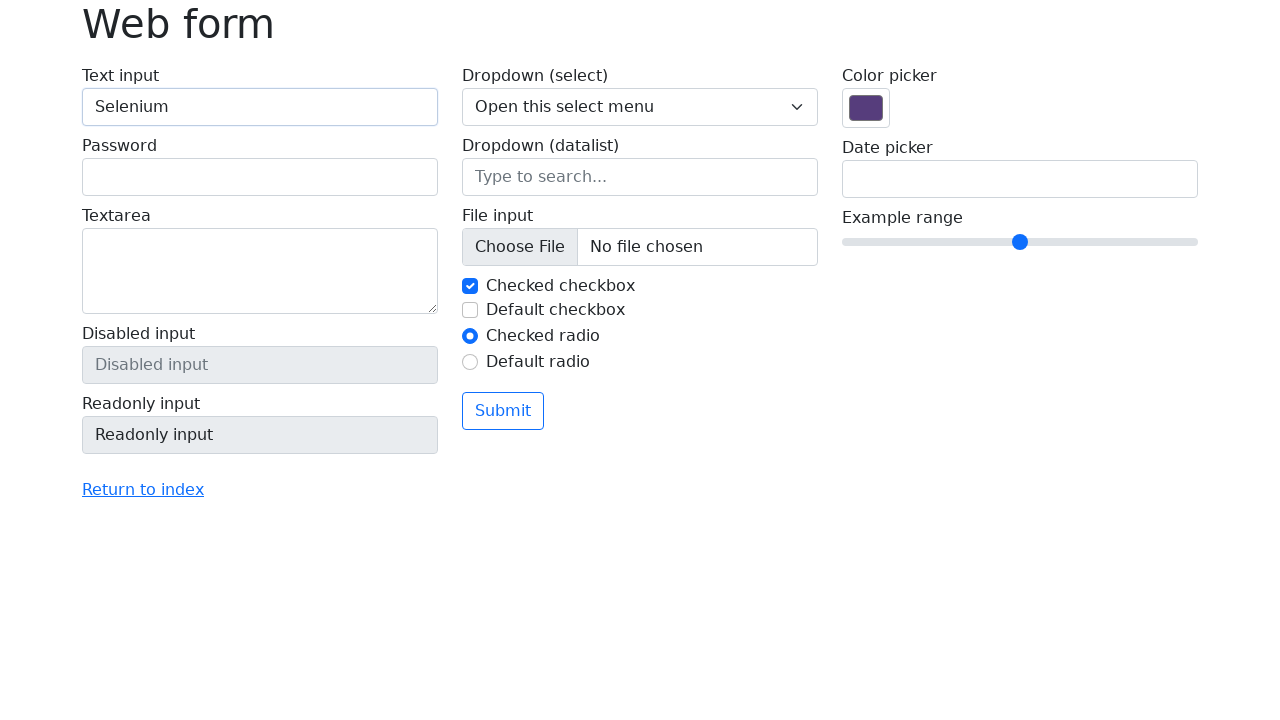

Pressed Enter to submit the form on input[name='my-text']
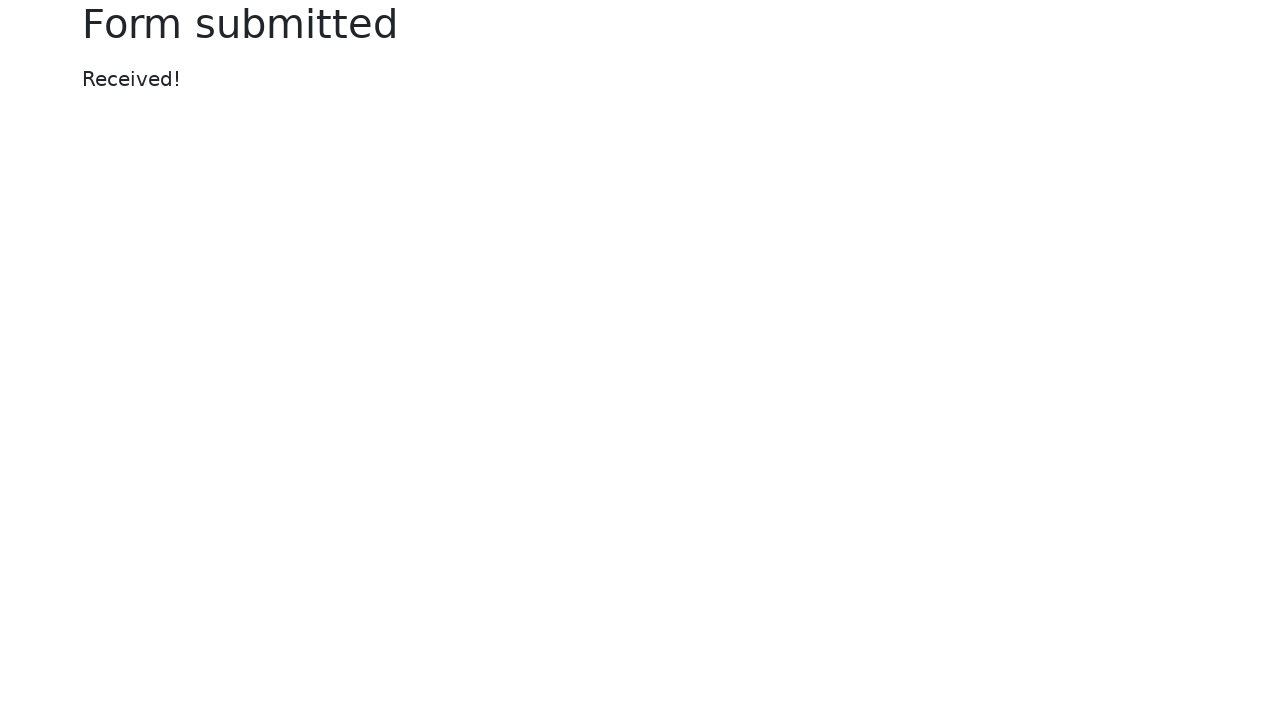

Success message appeared on the page
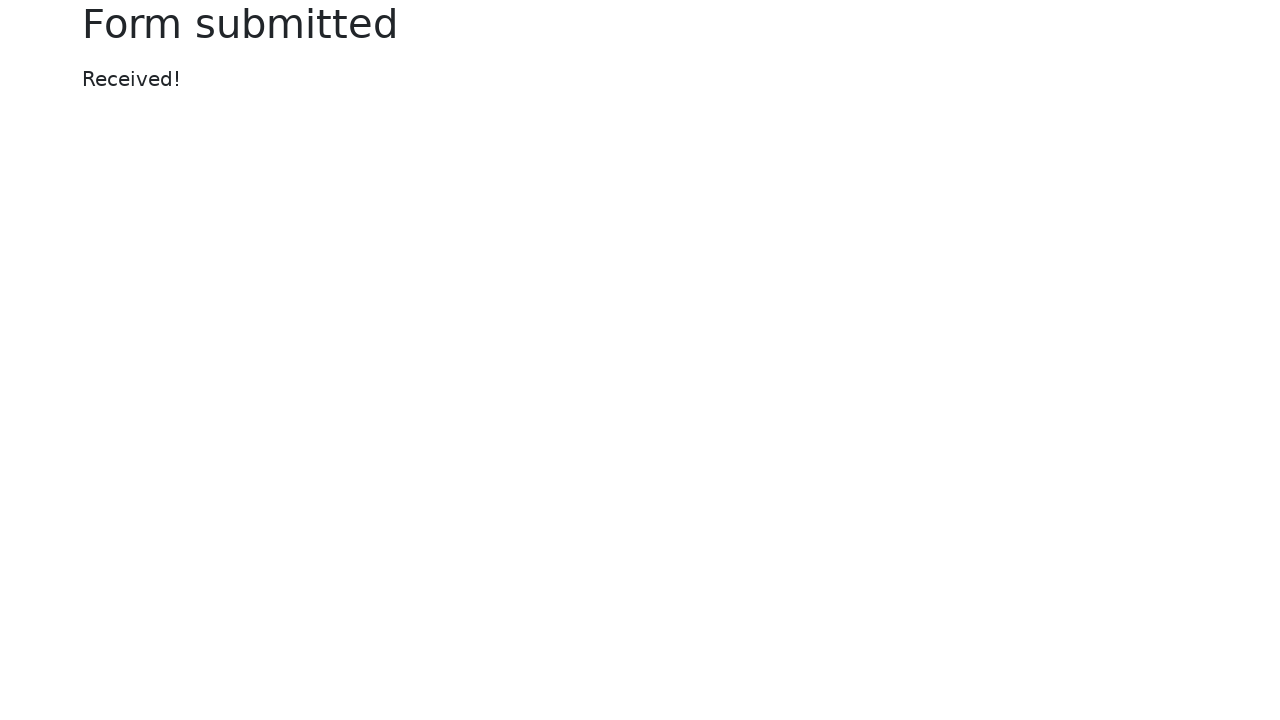

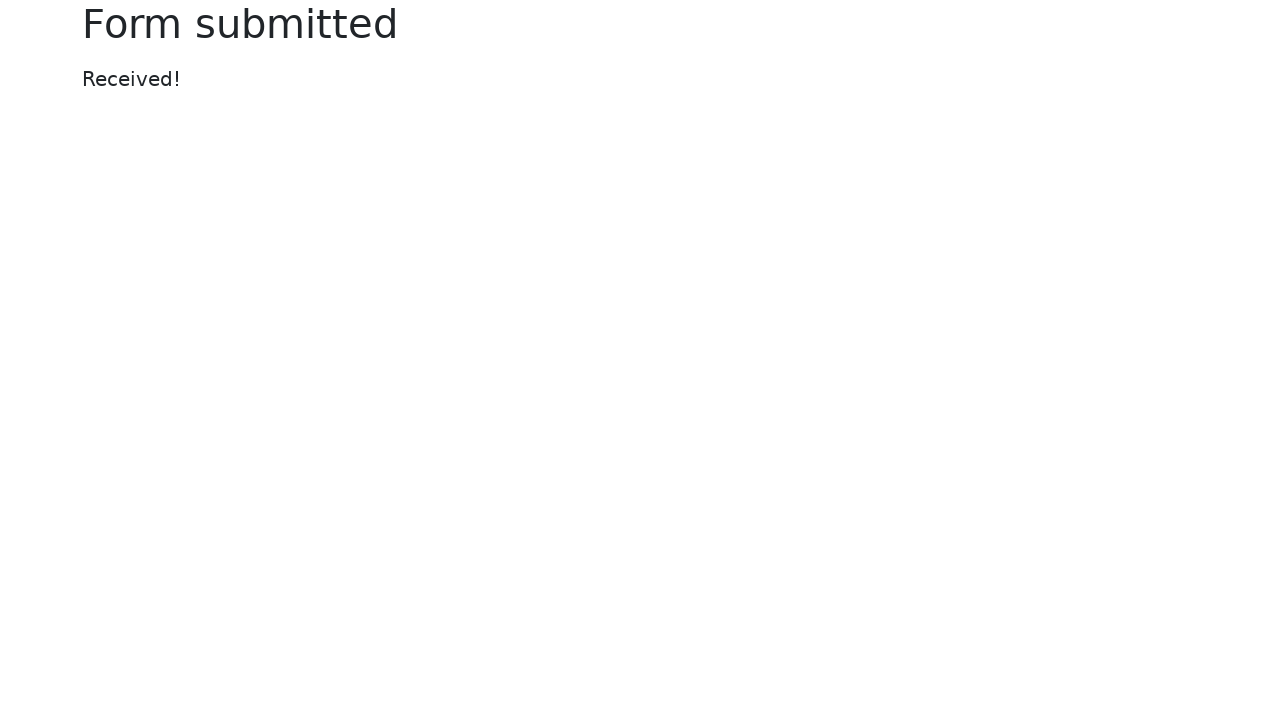